Tests firstName field validation with emojis and uppercase characters exceeding 50 characters

Starting URL: https://buggy.justtestit.org/register

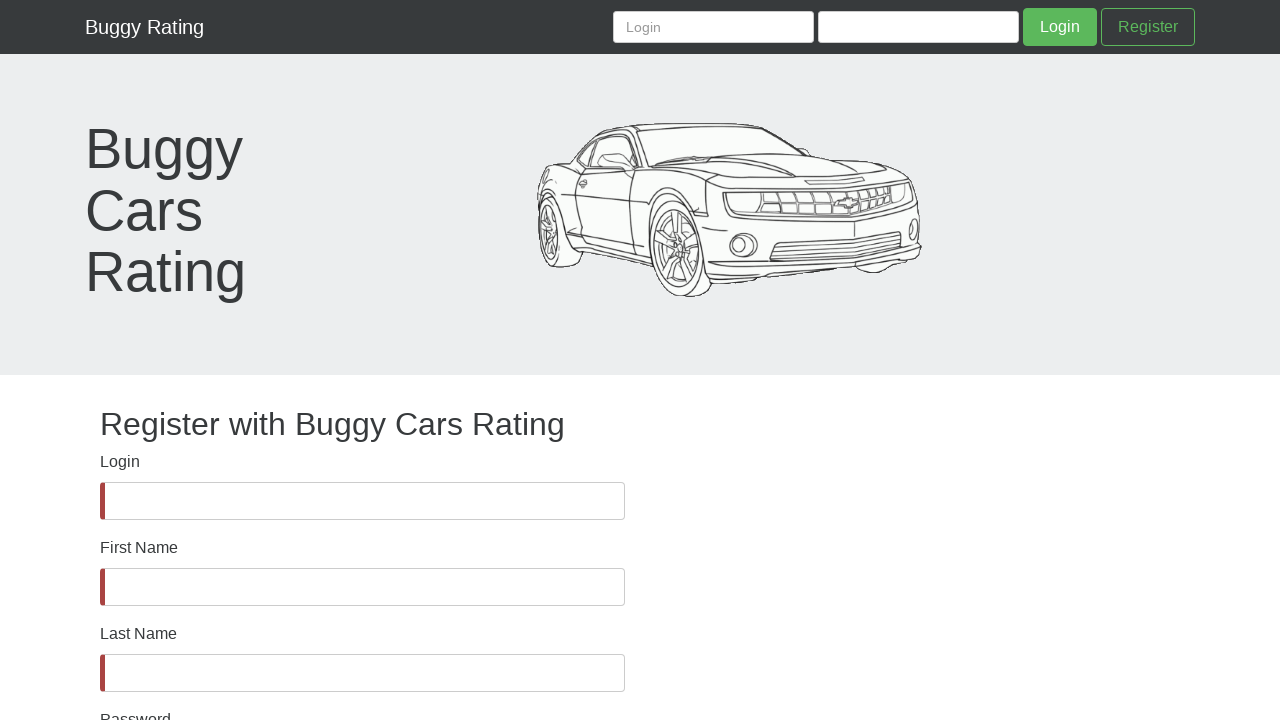

Waited for firstName field to be visible
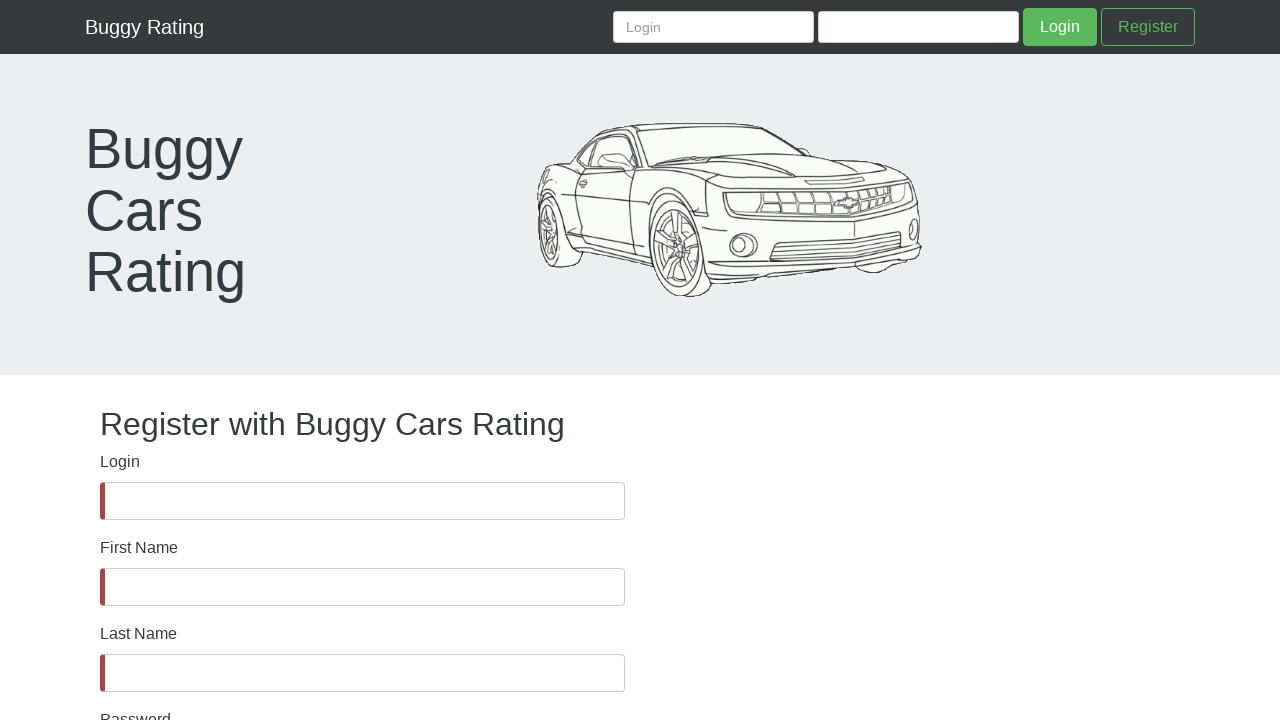

Filled firstName field with emojis and uppercase characters exceeding 50 character limit on #firstName
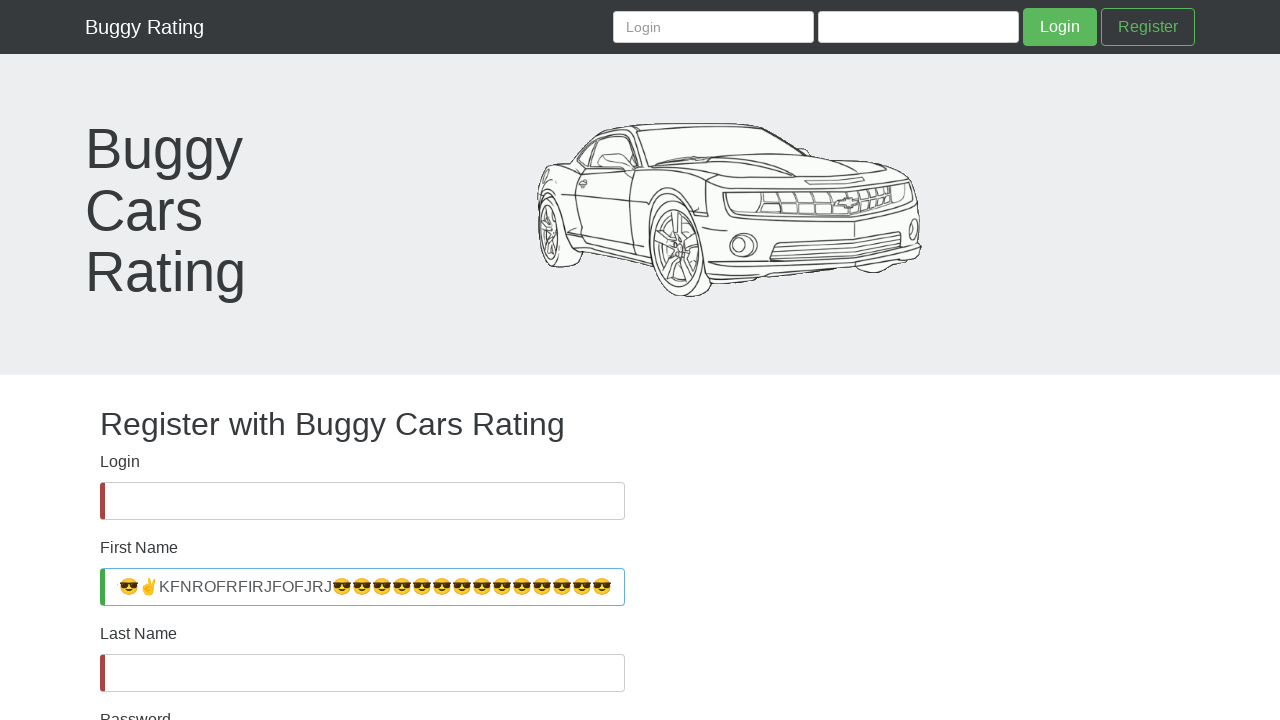

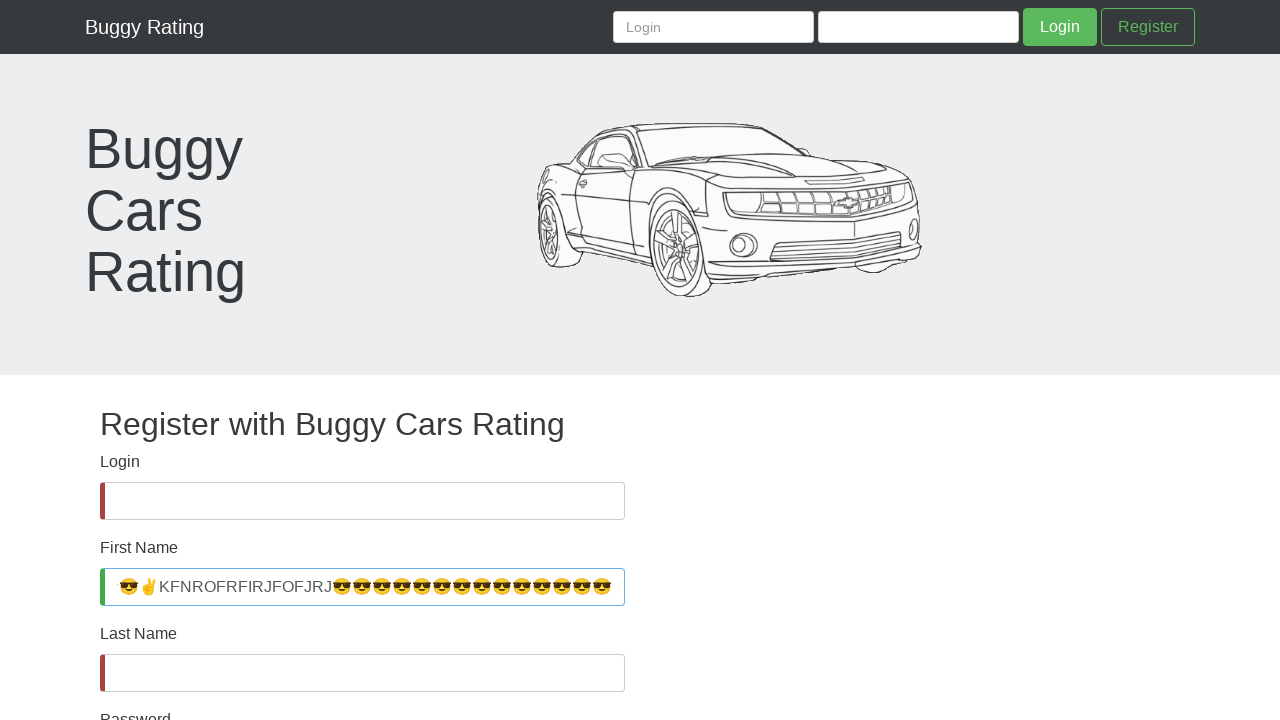